Verifies the Home tab is visible on the homepage navigation

Starting URL: https://quantumitinnovation.com/

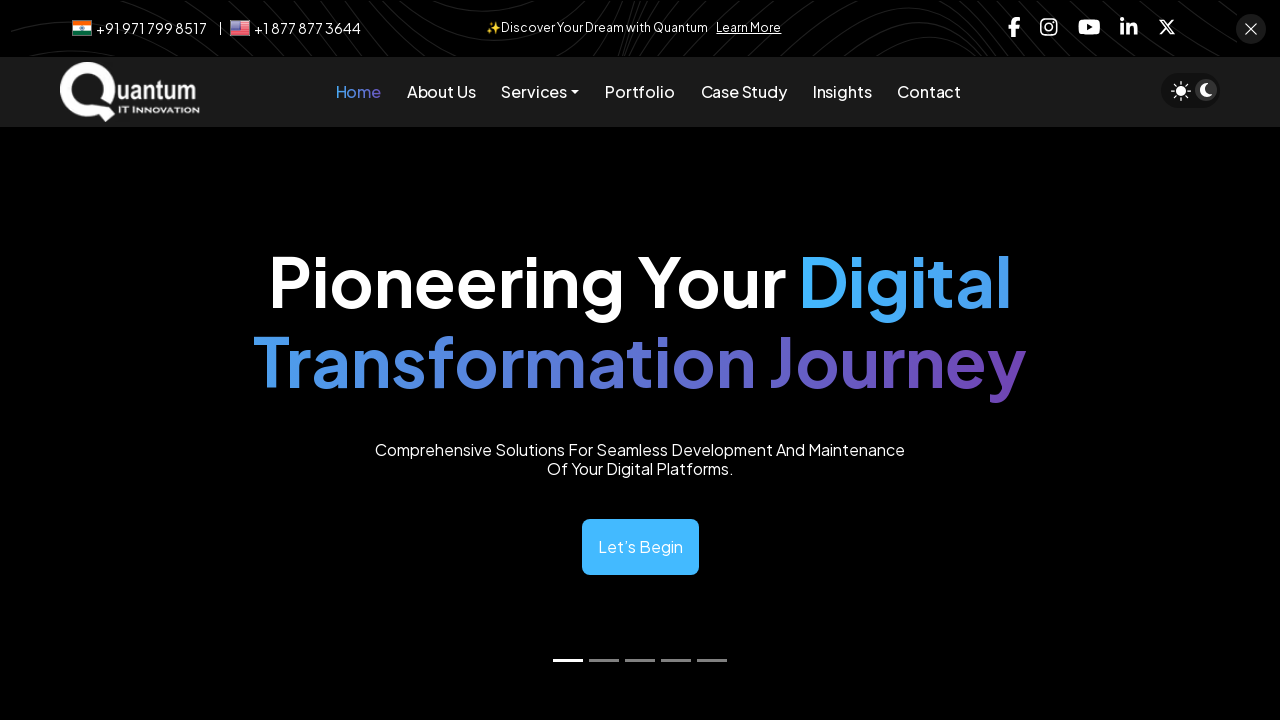

Located Home tab element in navigation bar
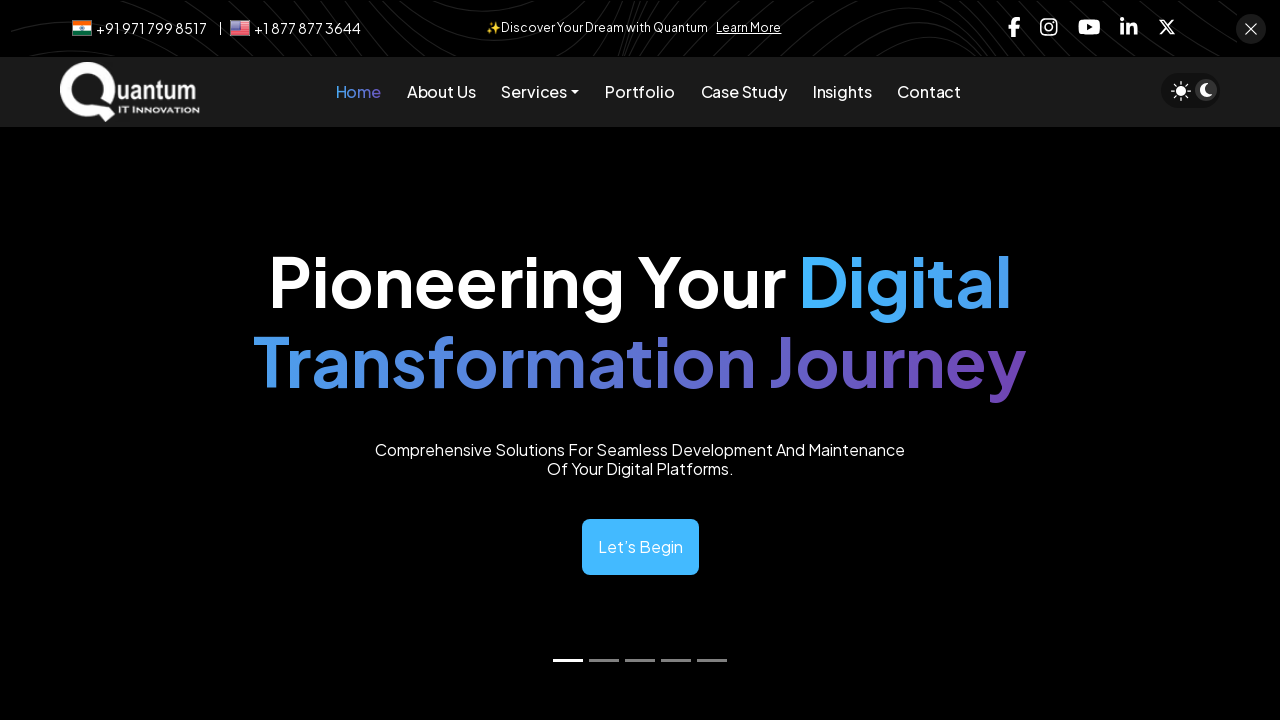

Waited for Home tab to become visible
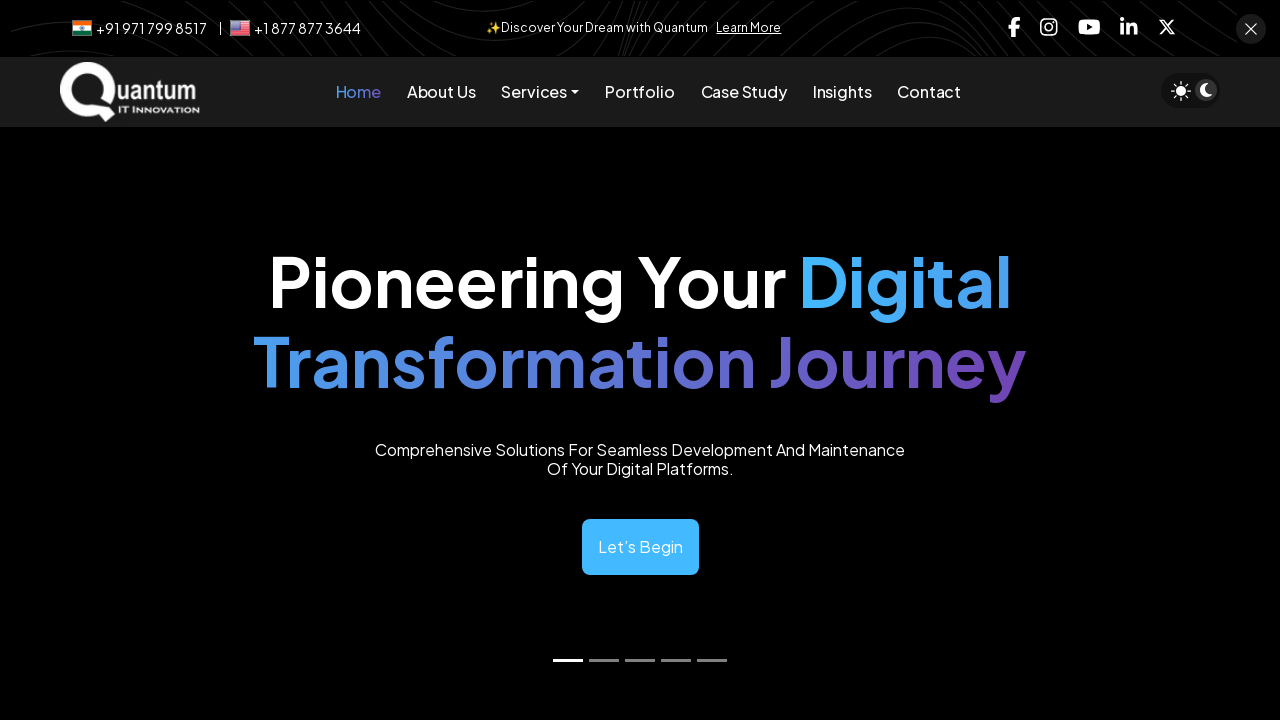

Asserted that Home tab is visible on homepage navigation
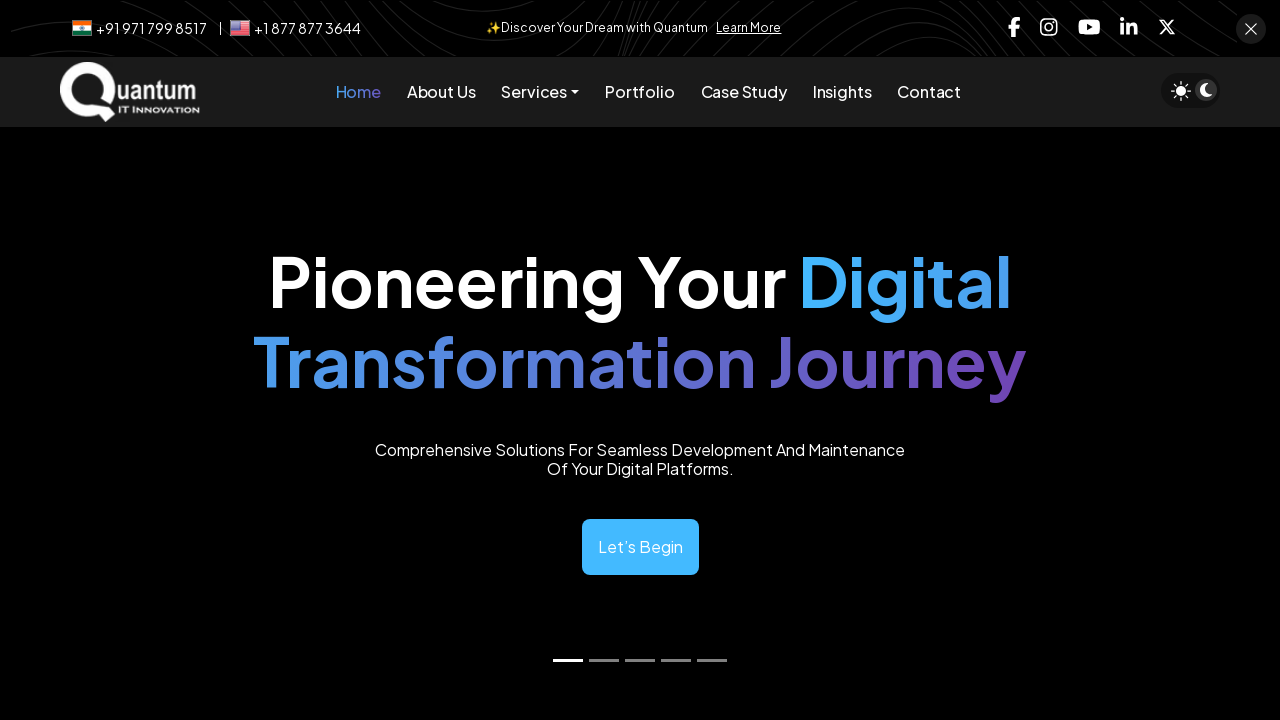

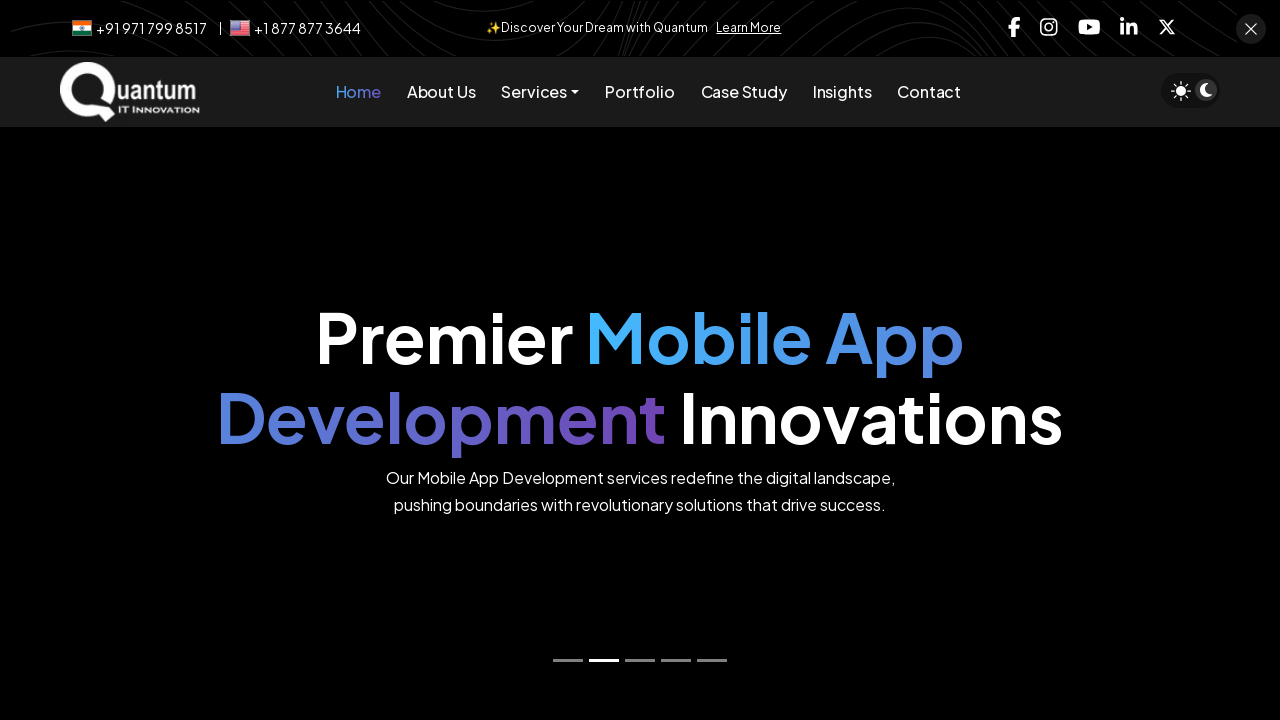